Tests a web form by entering text into a text box, submitting the form, and verifying the success message is displayed

Starting URL: https://www.selenium.dev/selenium/web/web-form.html

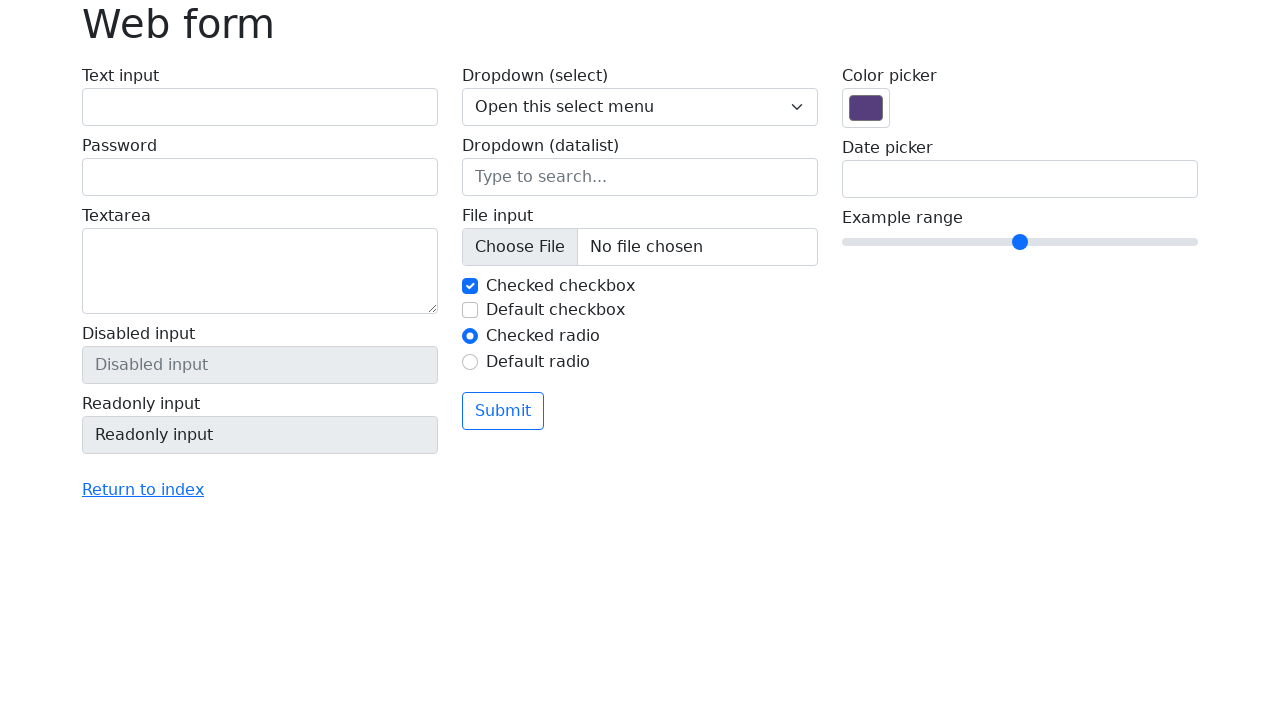

Filled text box with 'Selenium' on input[name='my-text']
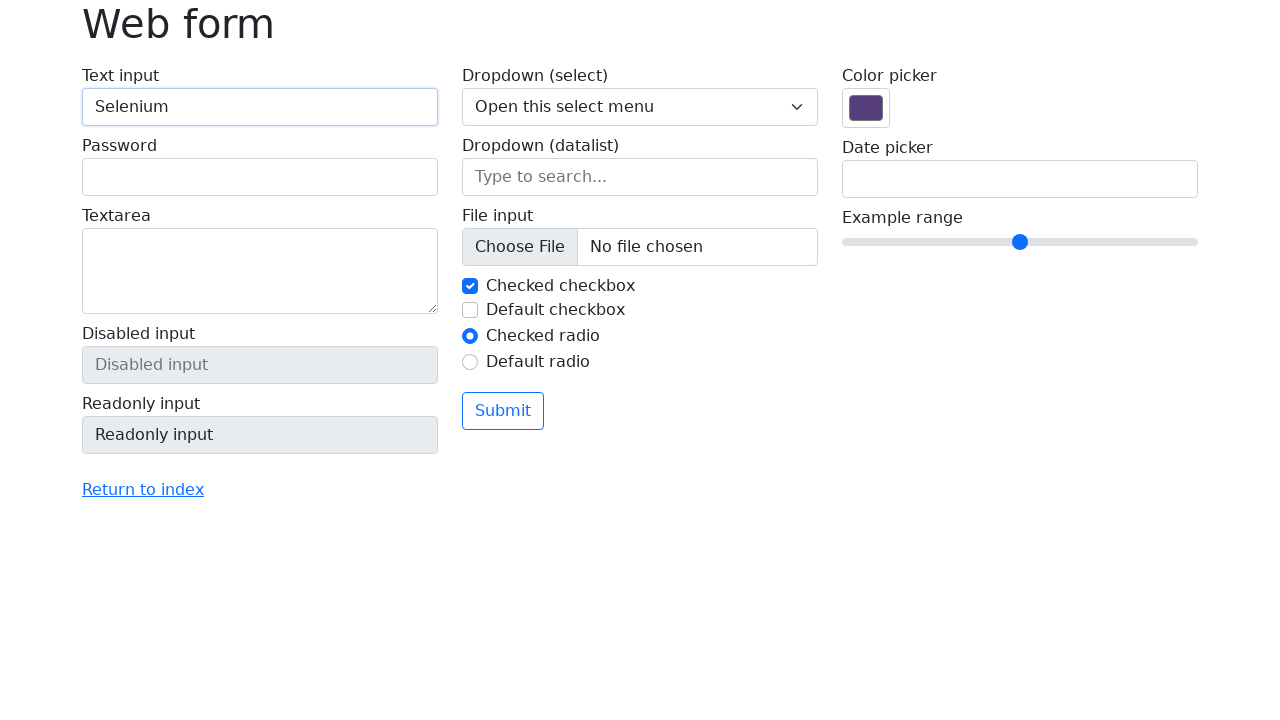

Clicked the submit button at (503, 411) on button
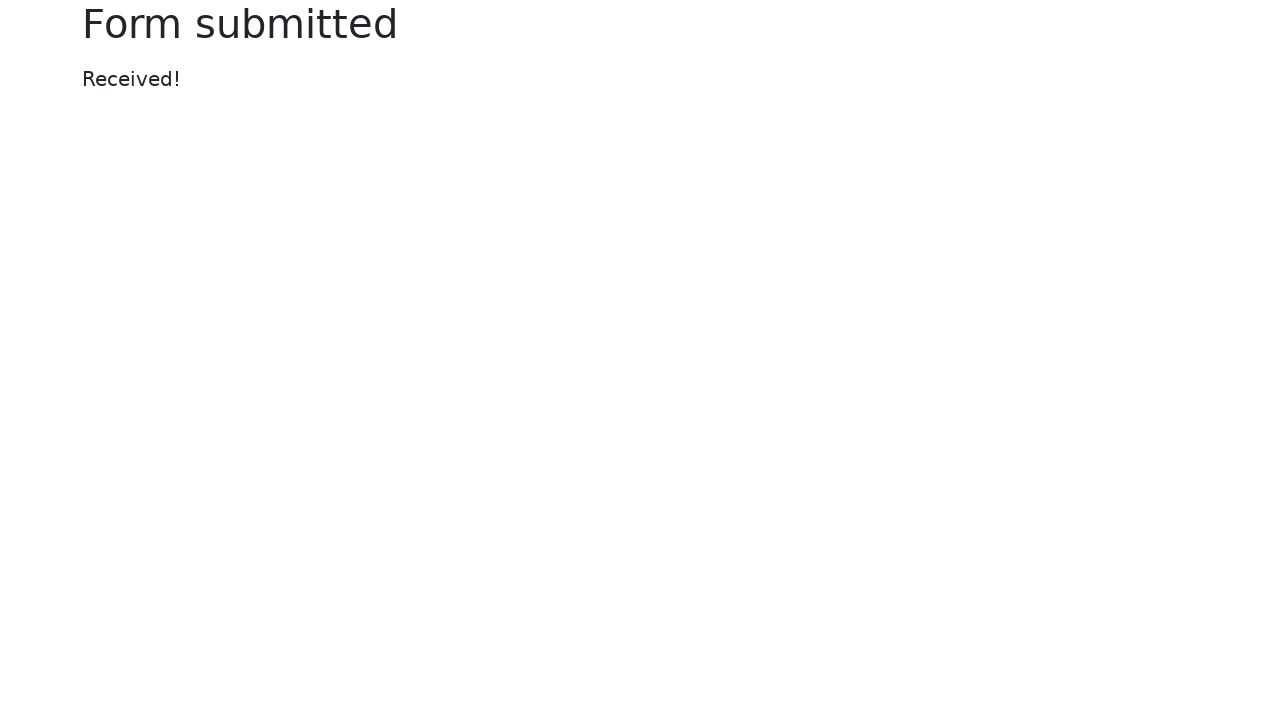

Success message element loaded
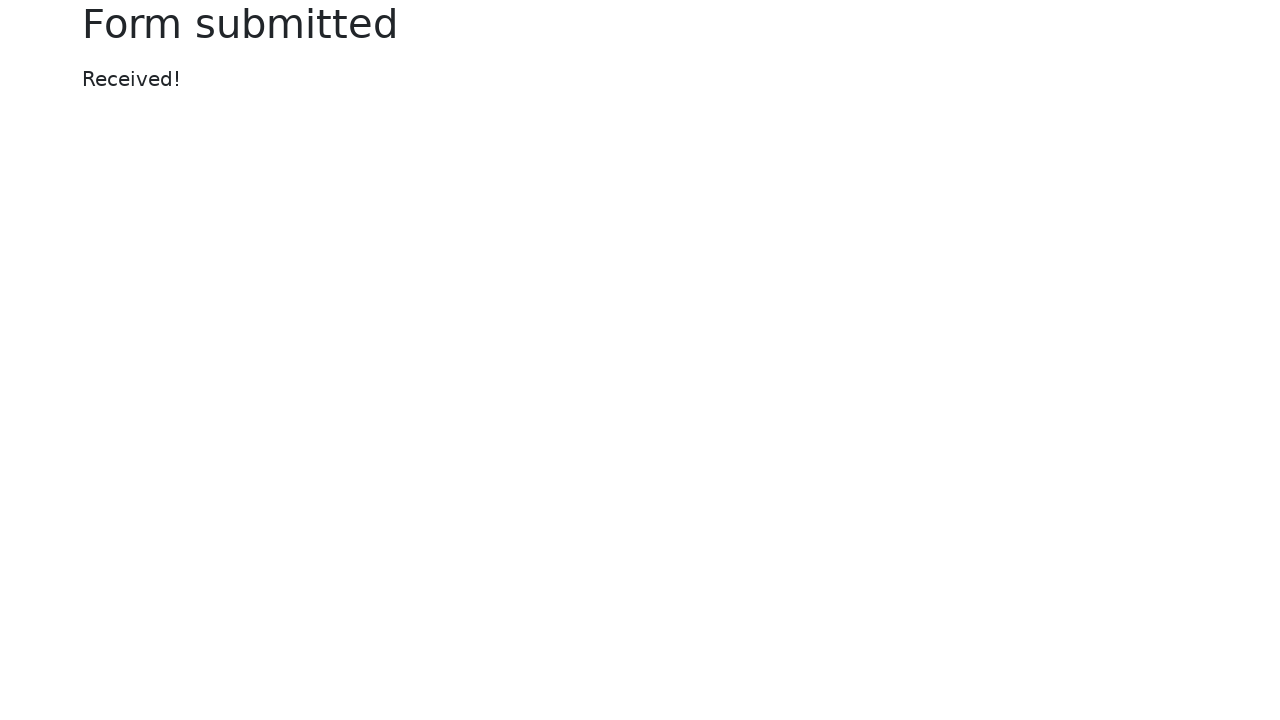

Verified success message displays 'Received!'
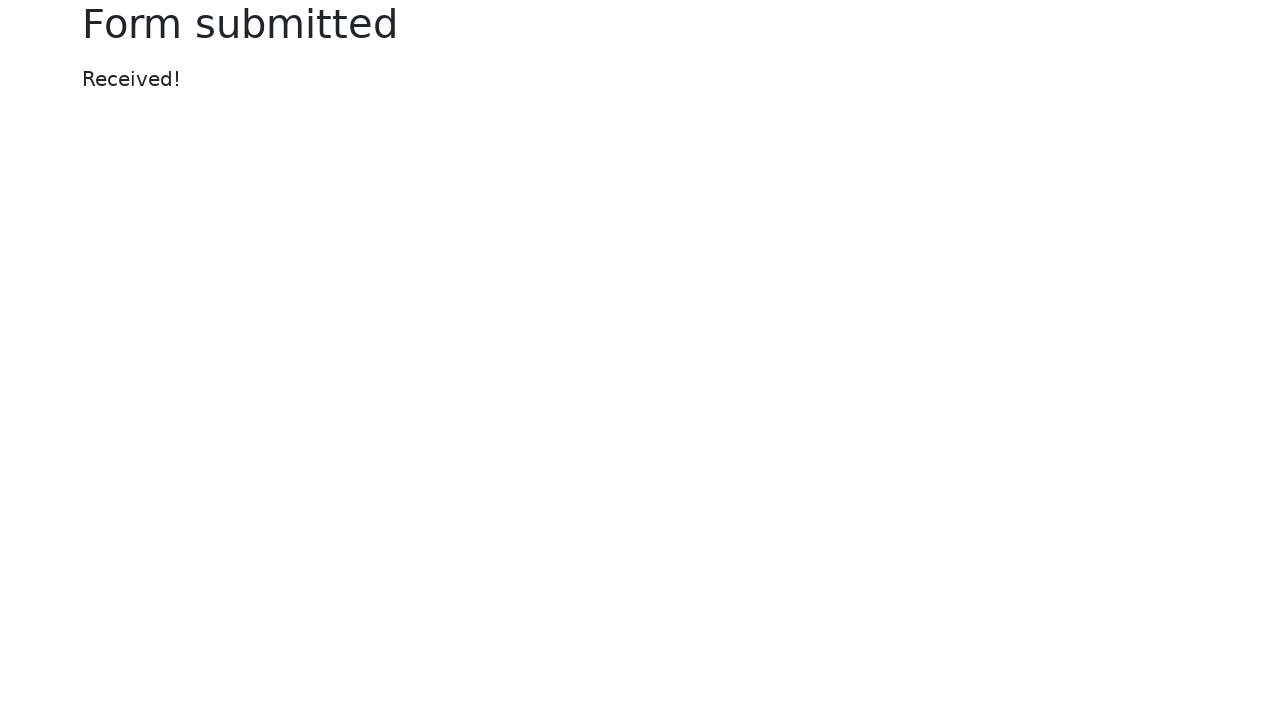

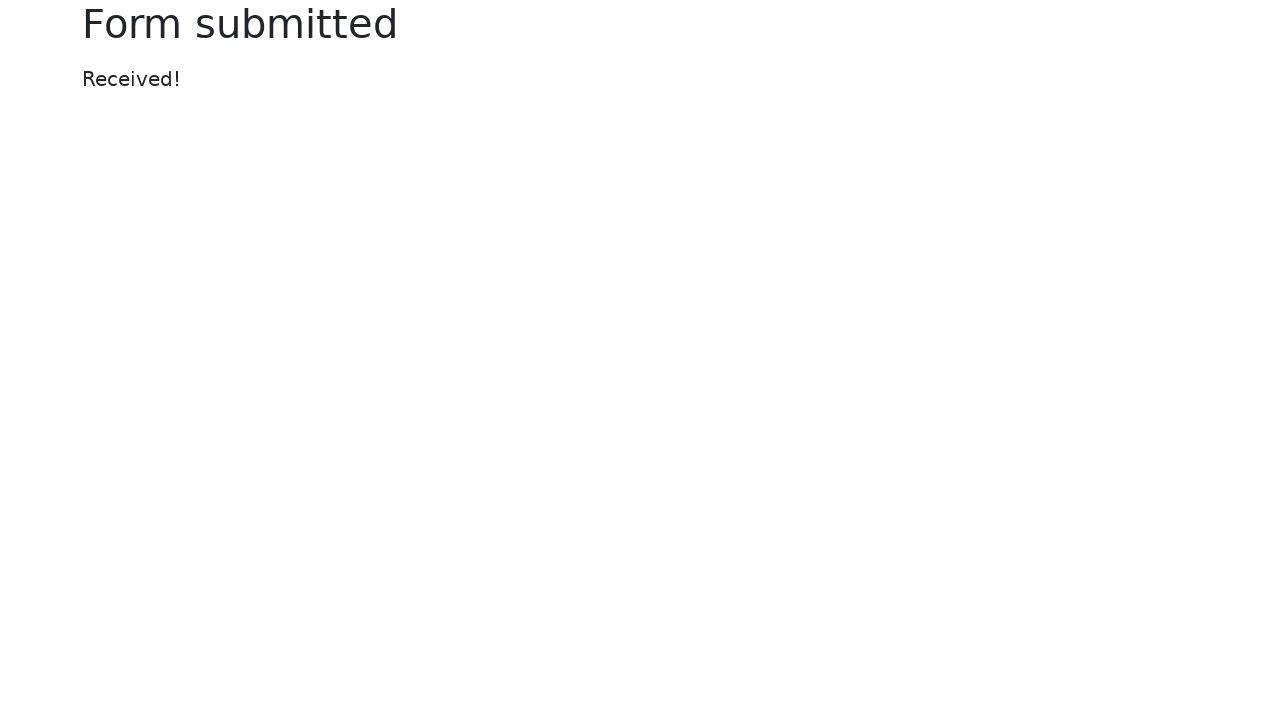